Tests checkbox functionality by selecting and deselecting individual checkboxes and multiple checkboxes in a group

Starting URL: https://syntaxprojects.com/basic-checkbox-demo.php

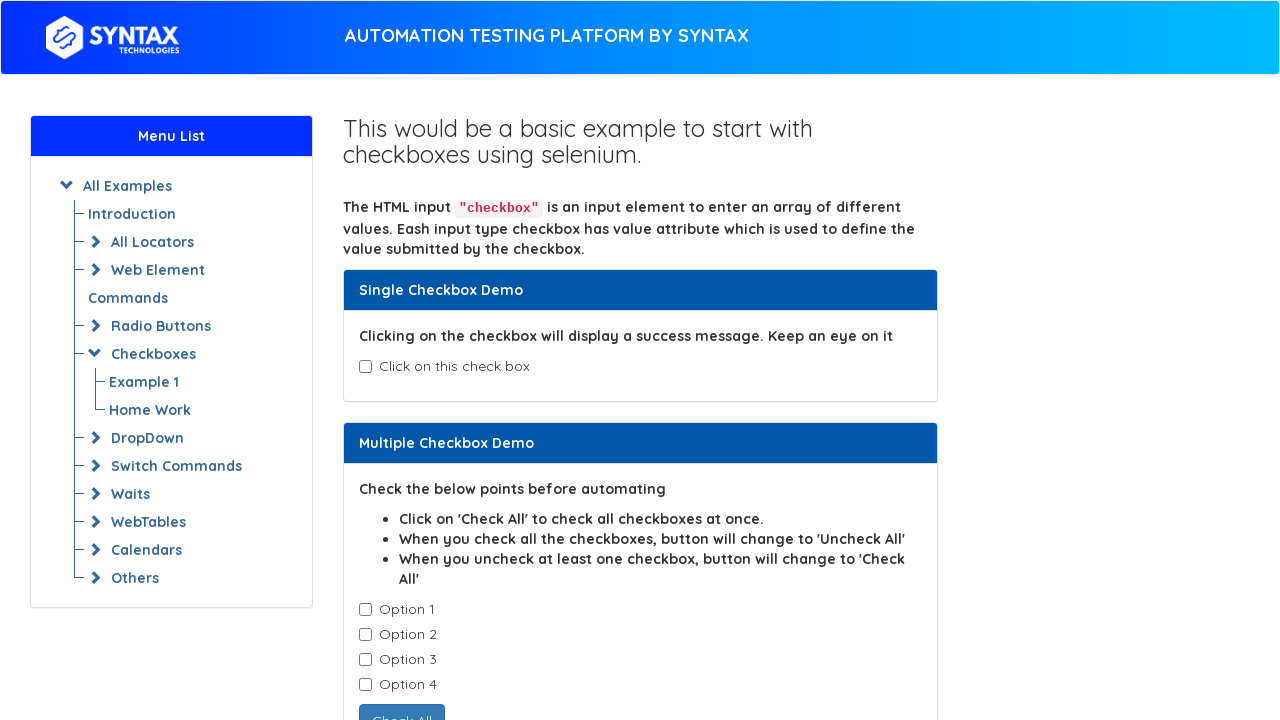

Clicked first checkbox (isAgeSelected) to check it at (365, 367) on input#isAgeSelected
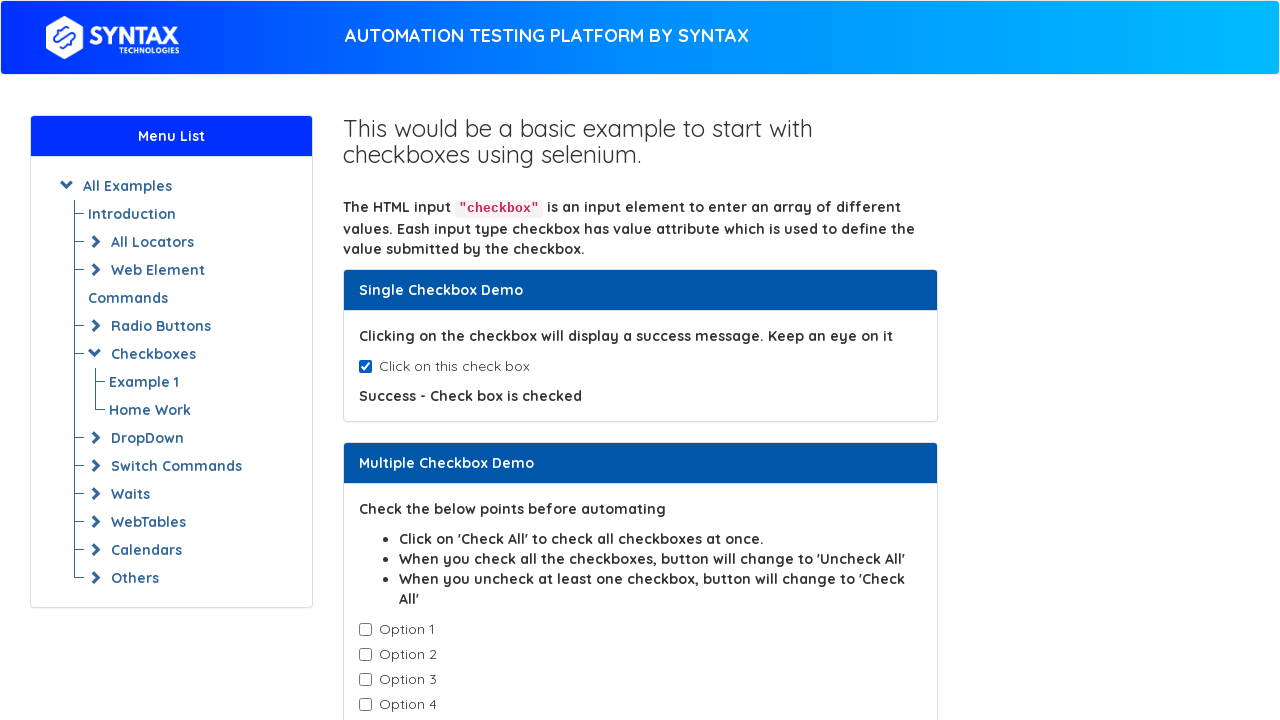

Age text field appeared after checkbox selection
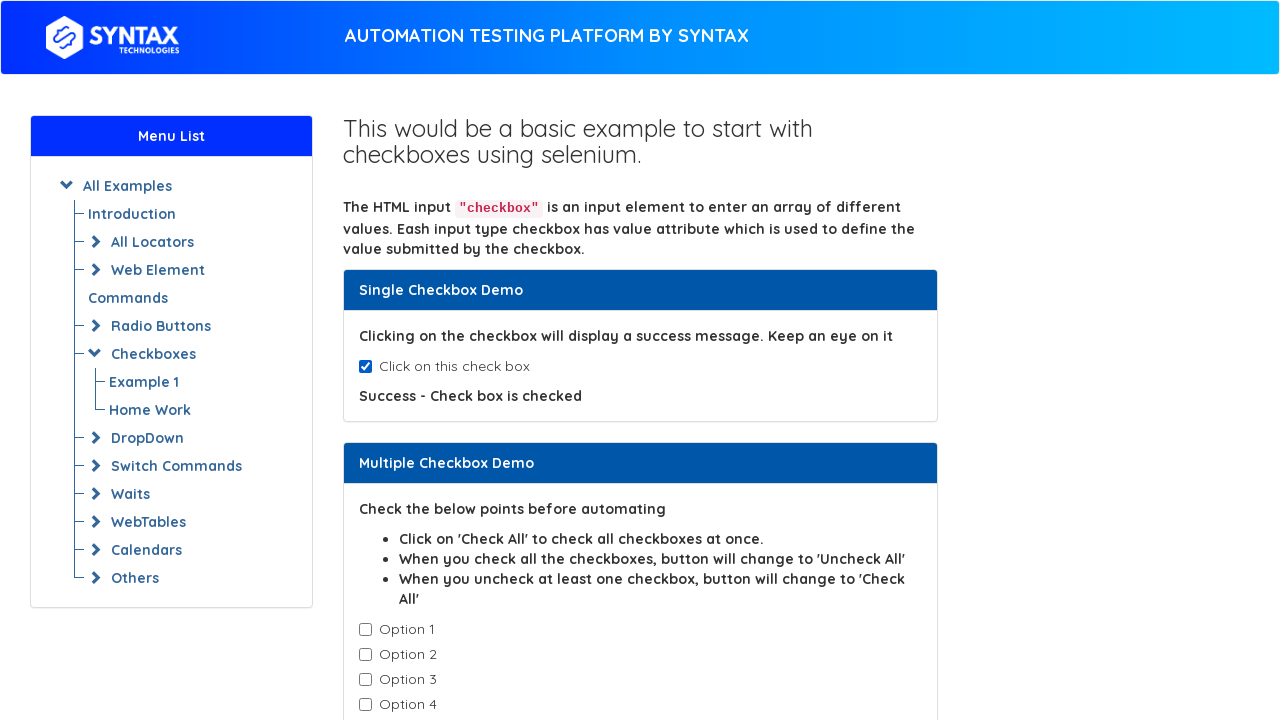

Unchecked the first checkbox (isAgeSelected) at (365, 367) on input#isAgeSelected
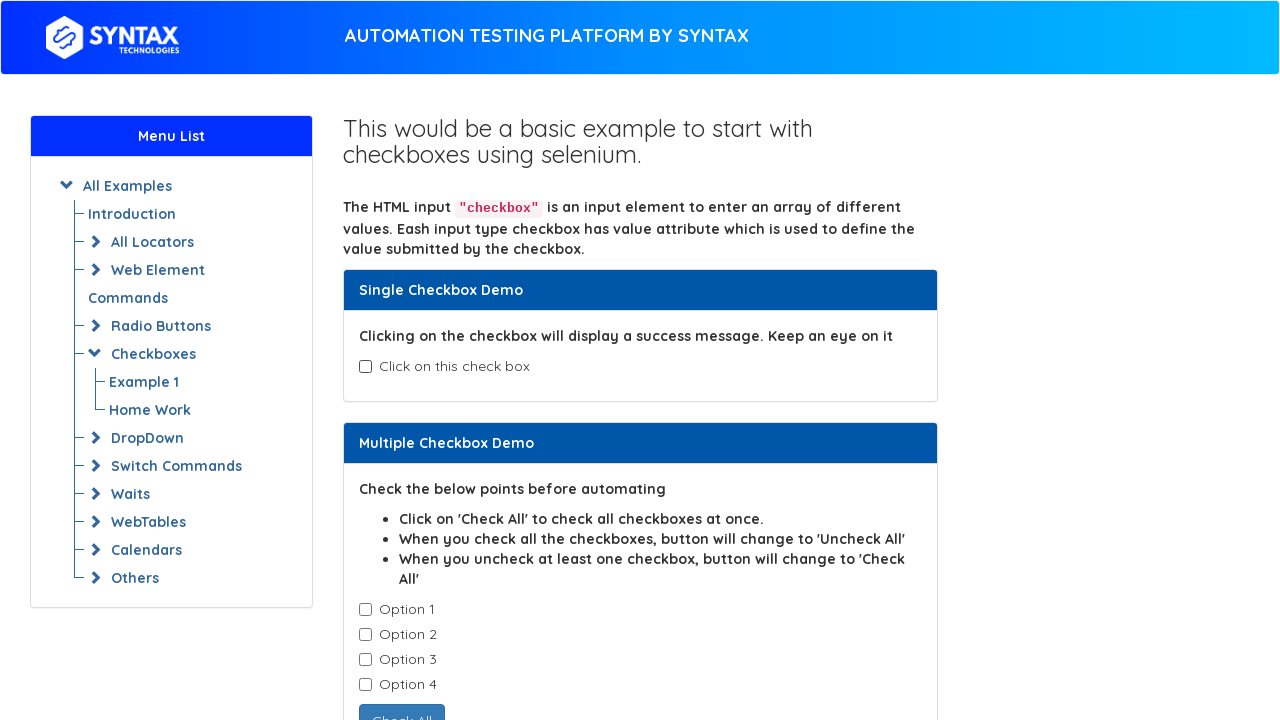

Checked a checkbox from the cb1-element group at (365, 610) on .cb1-element >> nth=0
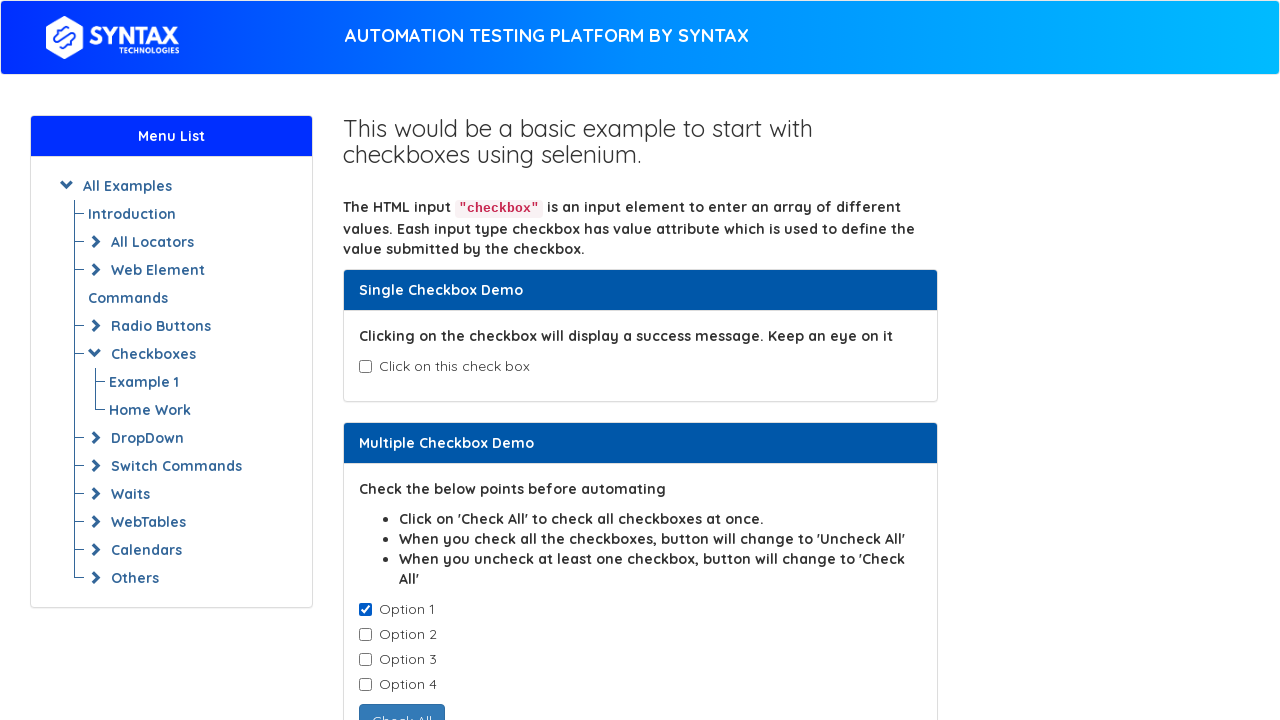

Checked a checkbox from the cb1-element group at (365, 635) on .cb1-element >> nth=1
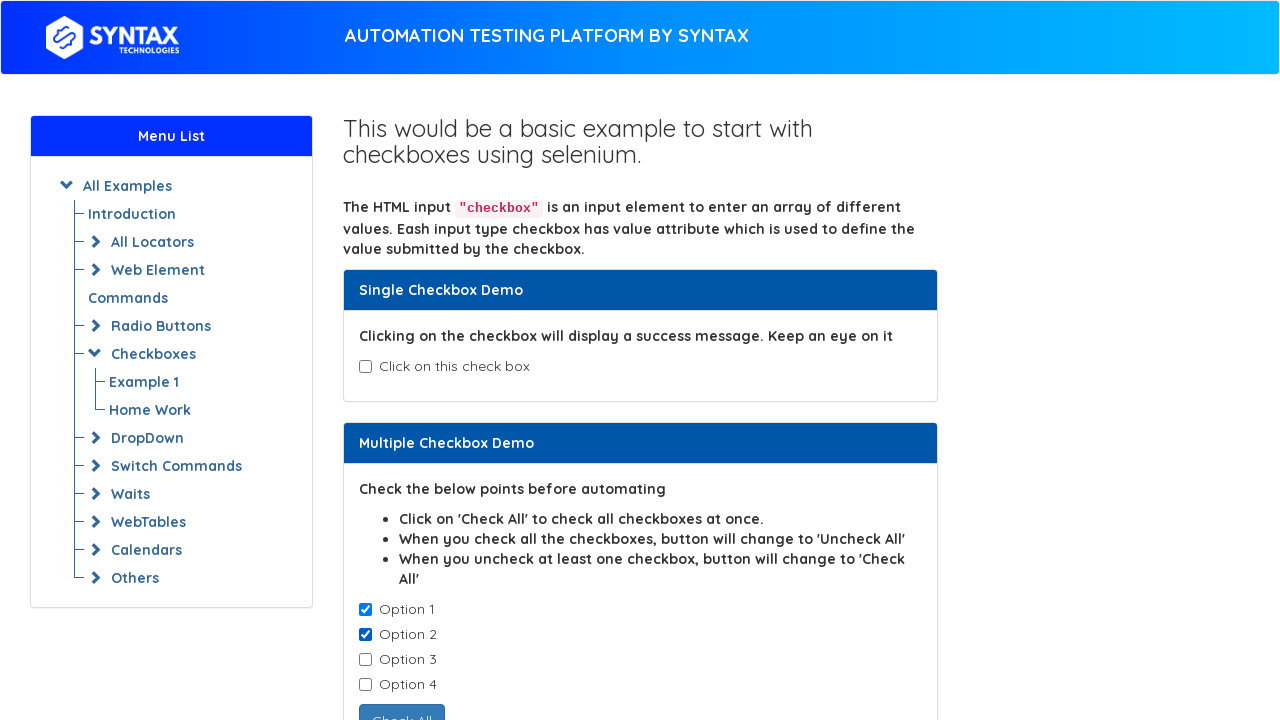

Checked a checkbox from the cb1-element group at (365, 660) on .cb1-element >> nth=2
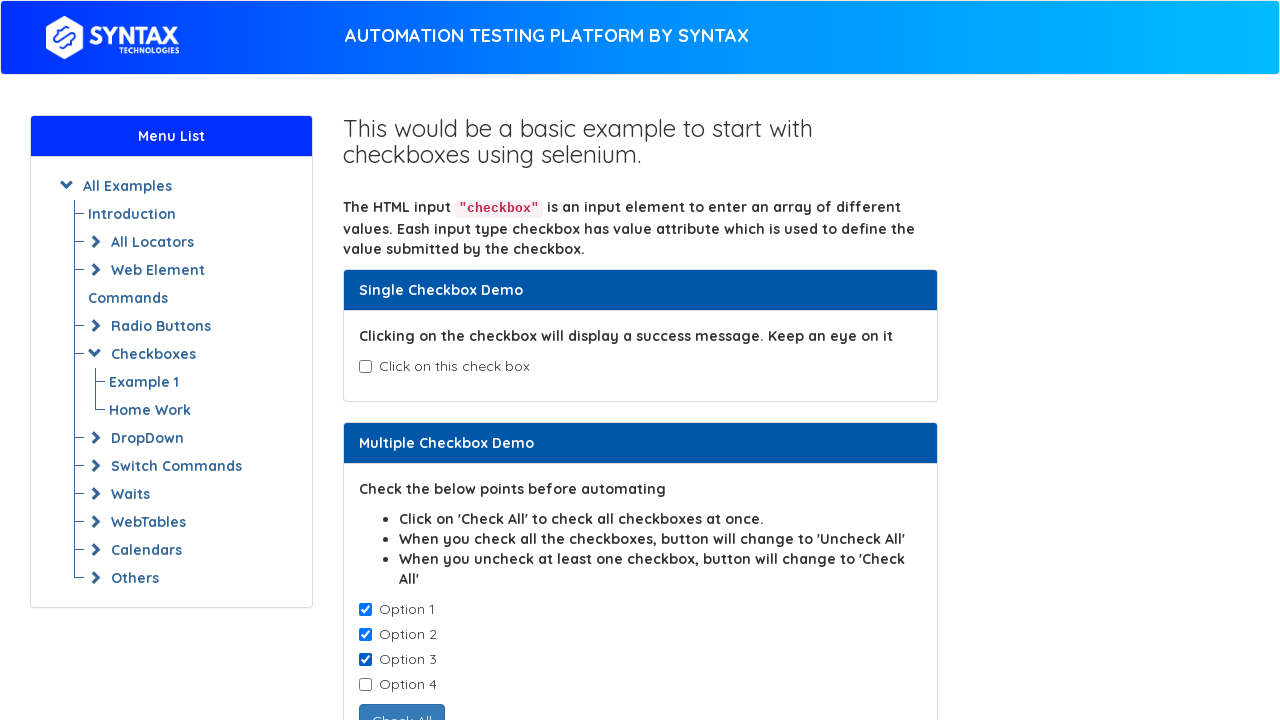

Checked a checkbox from the cb1-element group at (365, 685) on .cb1-element >> nth=3
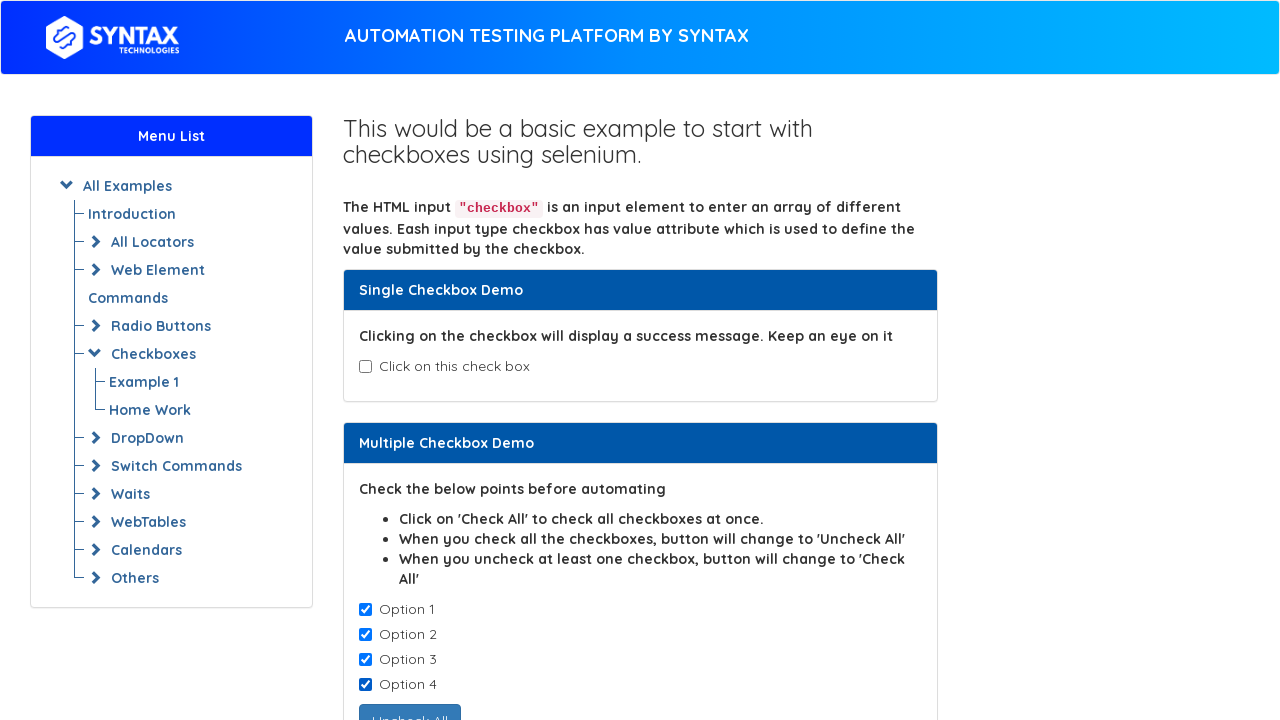

Unchecked a checkbox from the cb1-element group at (365, 610) on .cb1-element >> nth=0
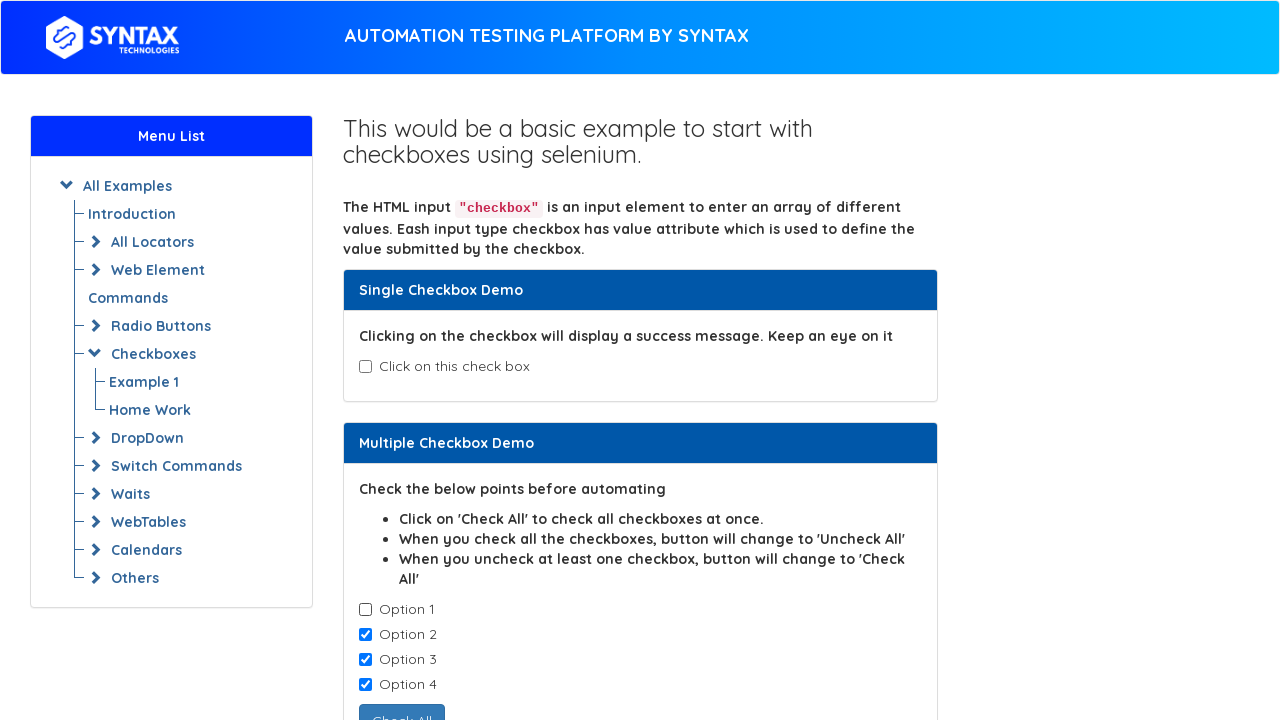

Unchecked a checkbox from the cb1-element group at (365, 635) on .cb1-element >> nth=1
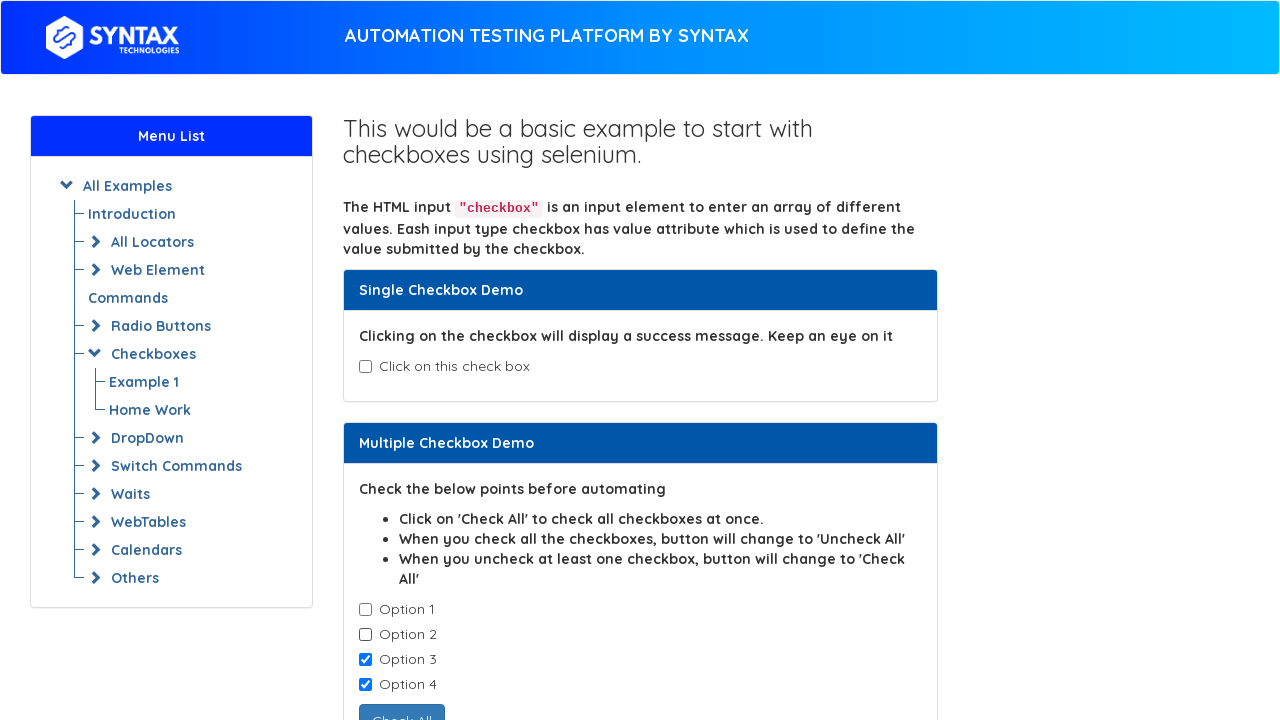

Unchecked a checkbox from the cb1-element group at (365, 660) on .cb1-element >> nth=2
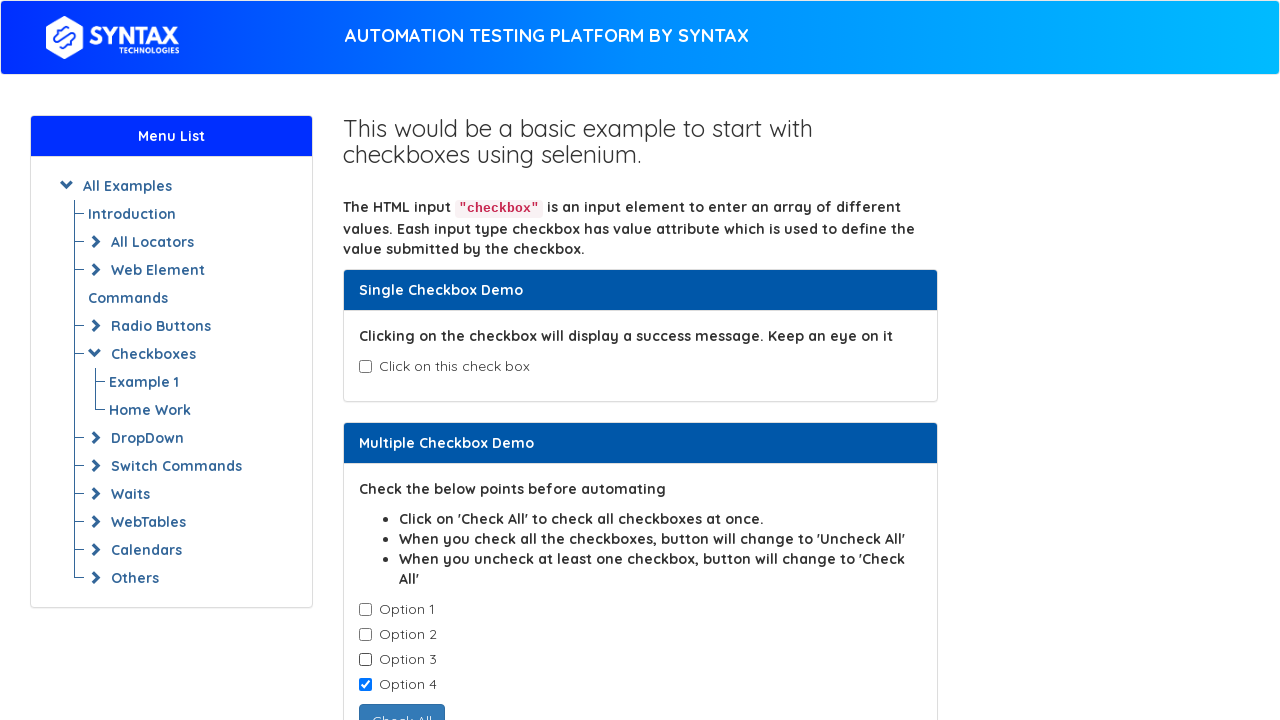

Unchecked a checkbox from the cb1-element group at (365, 685) on .cb1-element >> nth=3
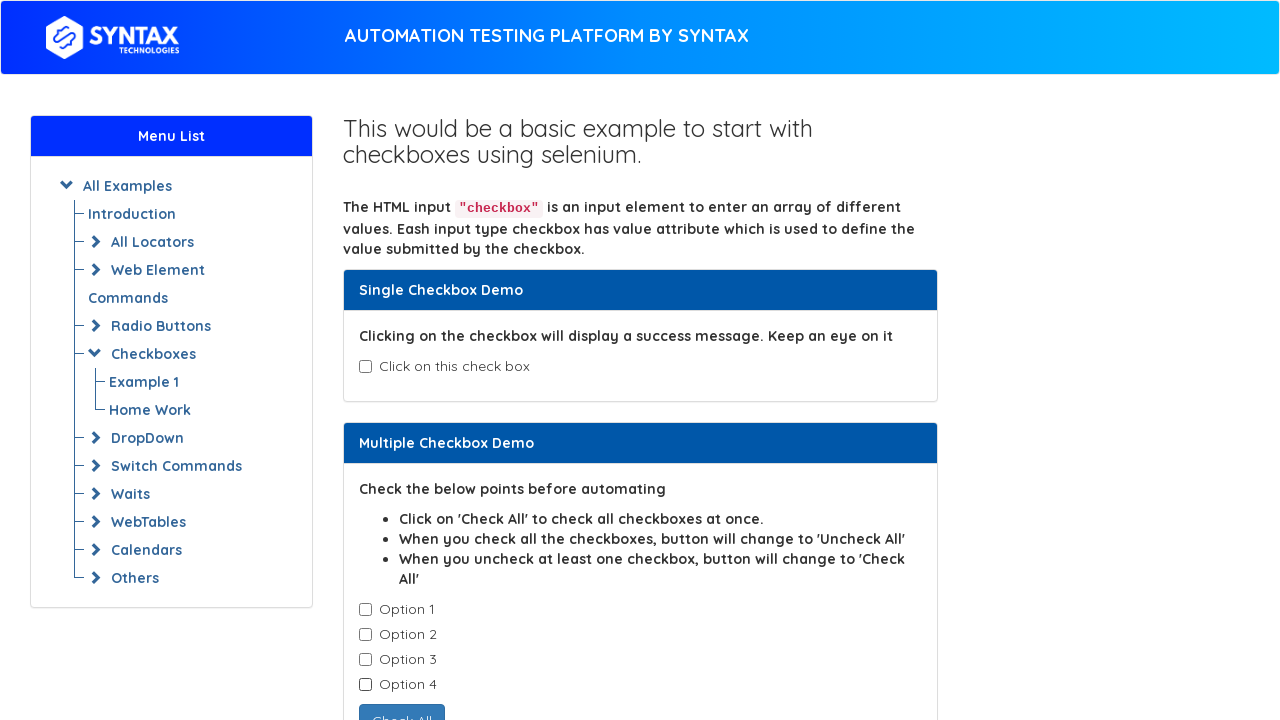

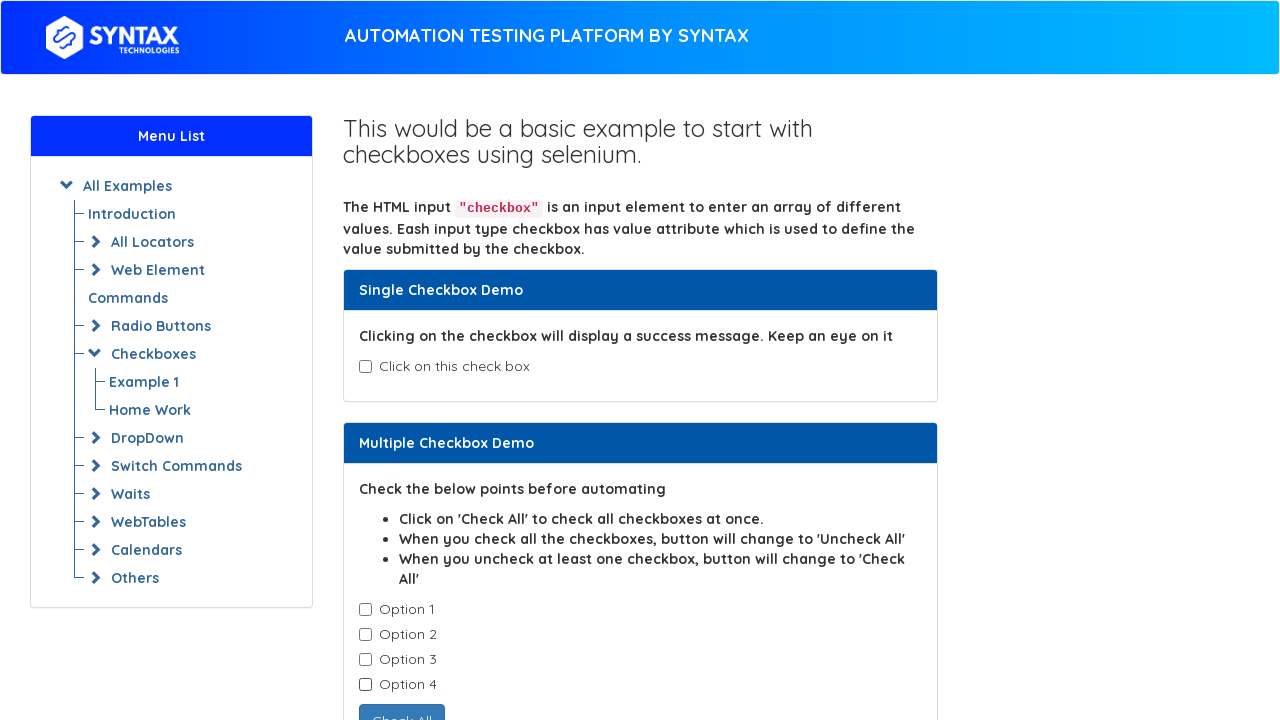